Tests adding a product to the cart by navigating to a product, clicking add to cart, accepting the alert, and verifying the item appears in the cart

Starting URL: https://www.demoblaze.com

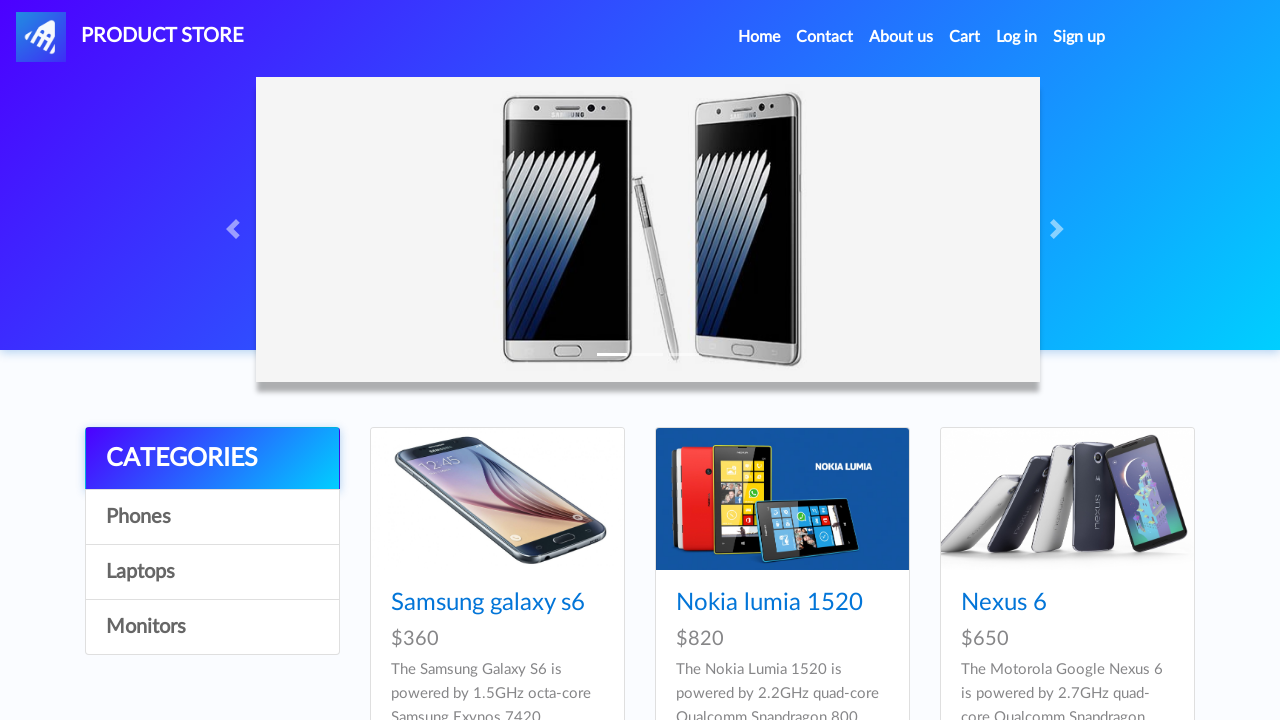

Clicked on Samsung galaxy s6 product at (488, 603) on a:has-text('Samsung galaxy s6')
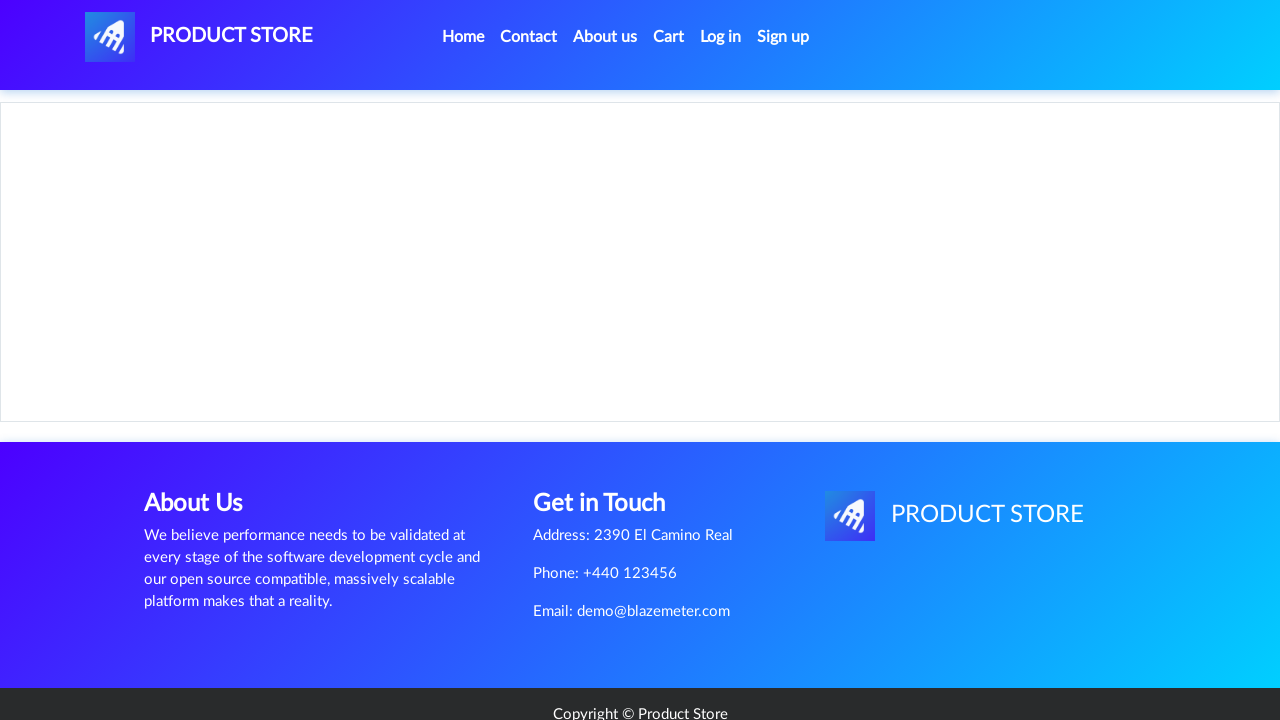

Product page loaded successfully
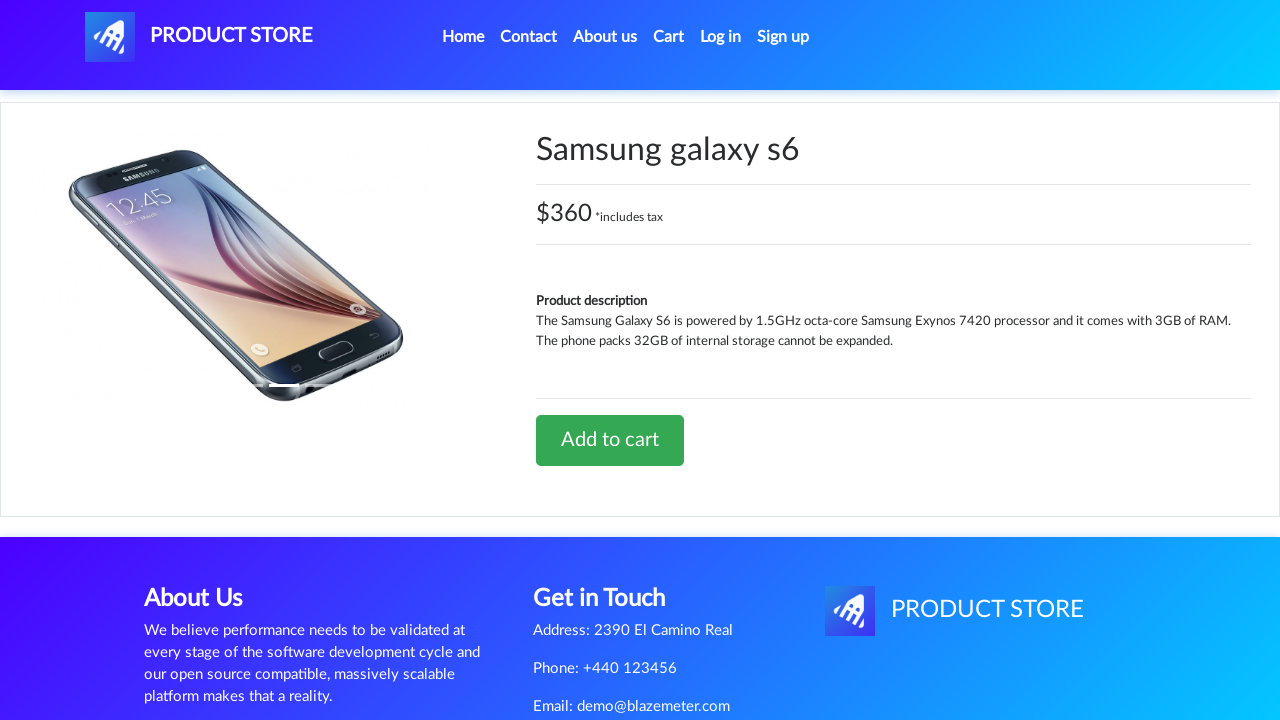

Clicked 'Add to cart' button at (610, 440) on a:has-text('Add to cart')
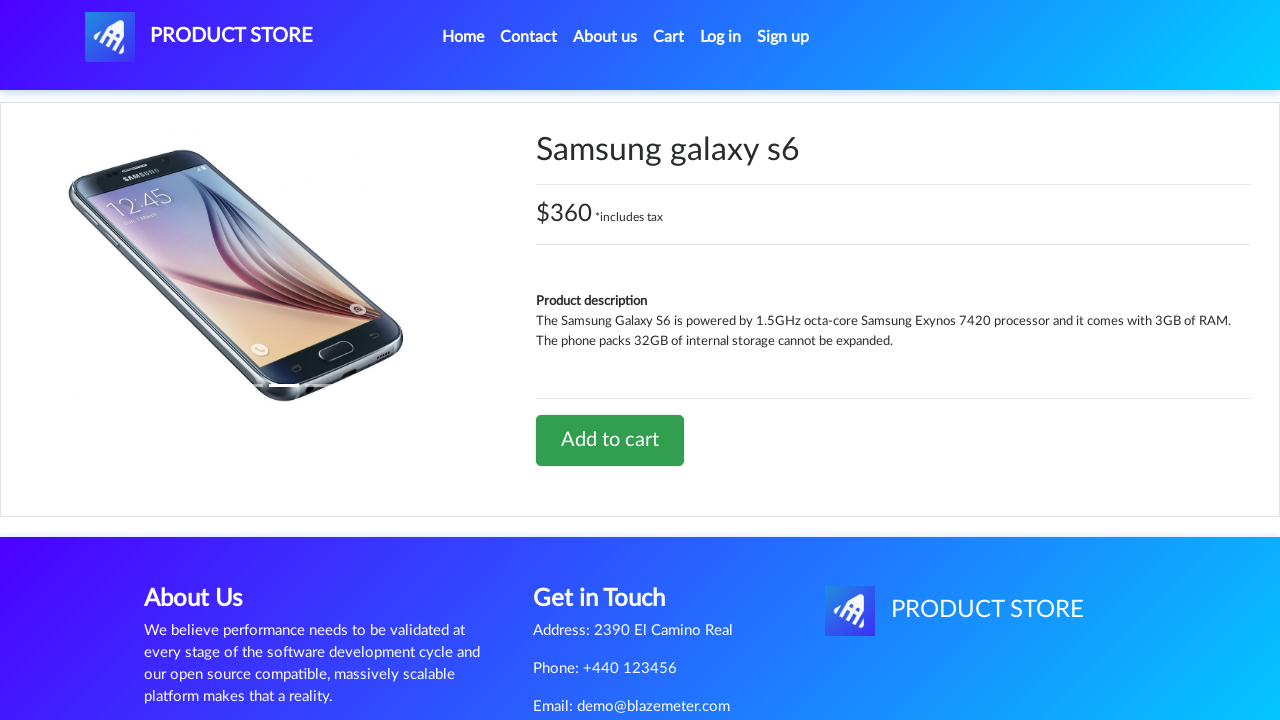

Set up alert dialog handler
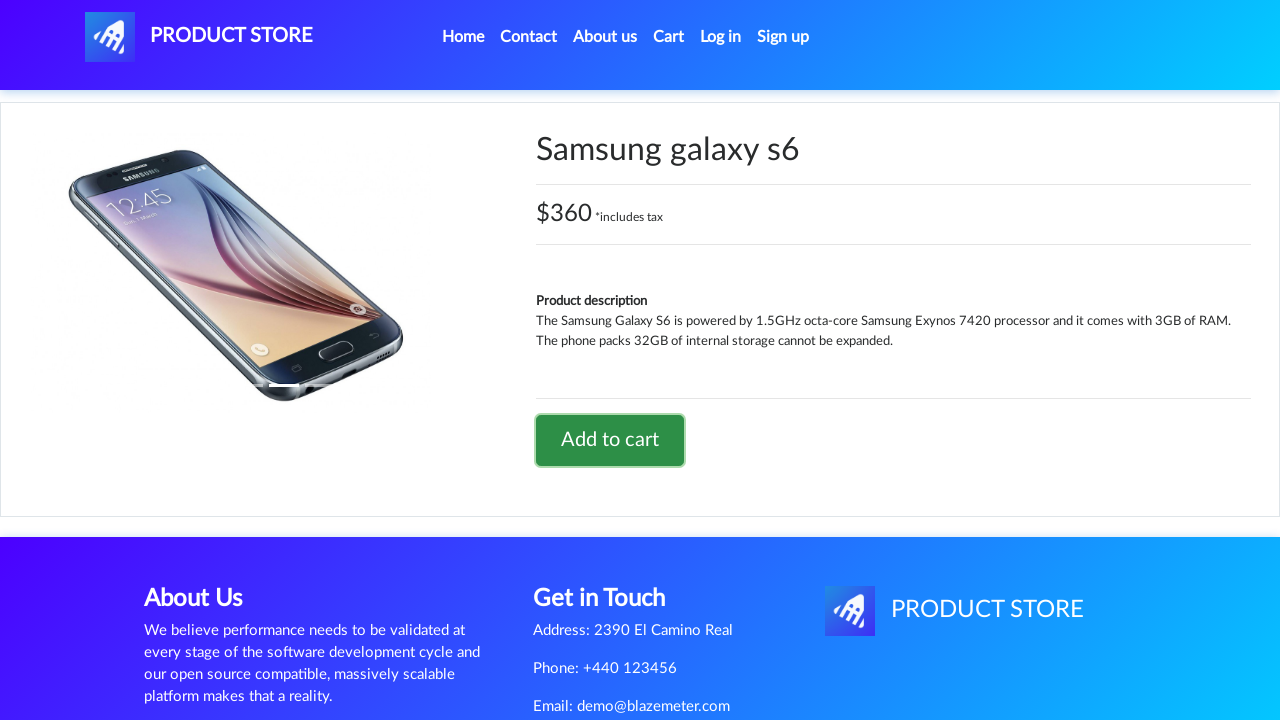

Waited for alert to be processed
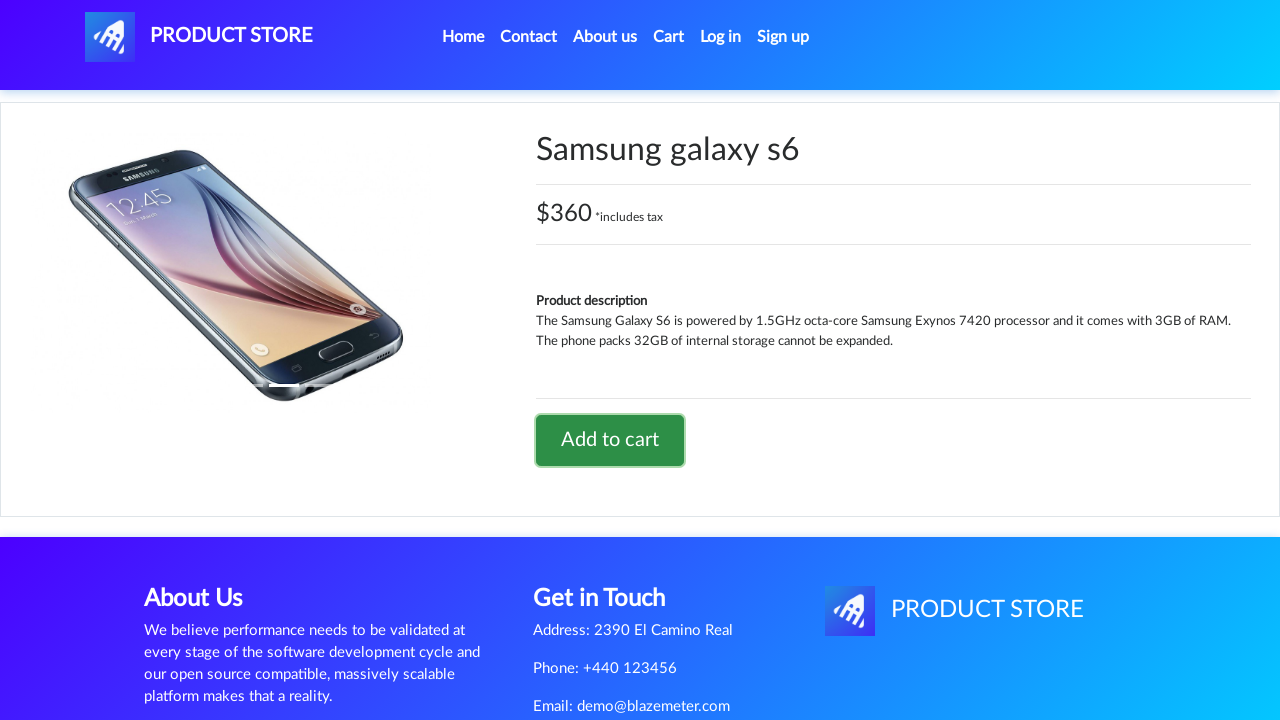

Clicked on cart link to navigate to cart at (669, 37) on #cartur
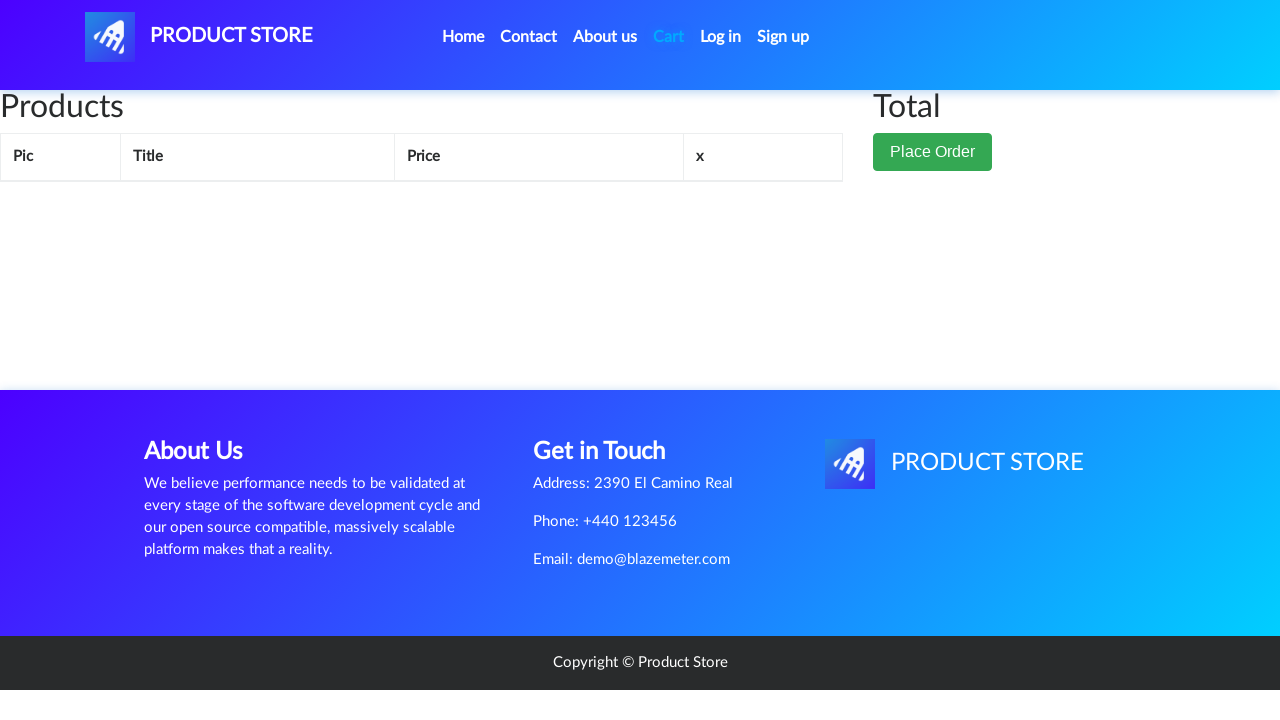

Product successfully added to cart and verified
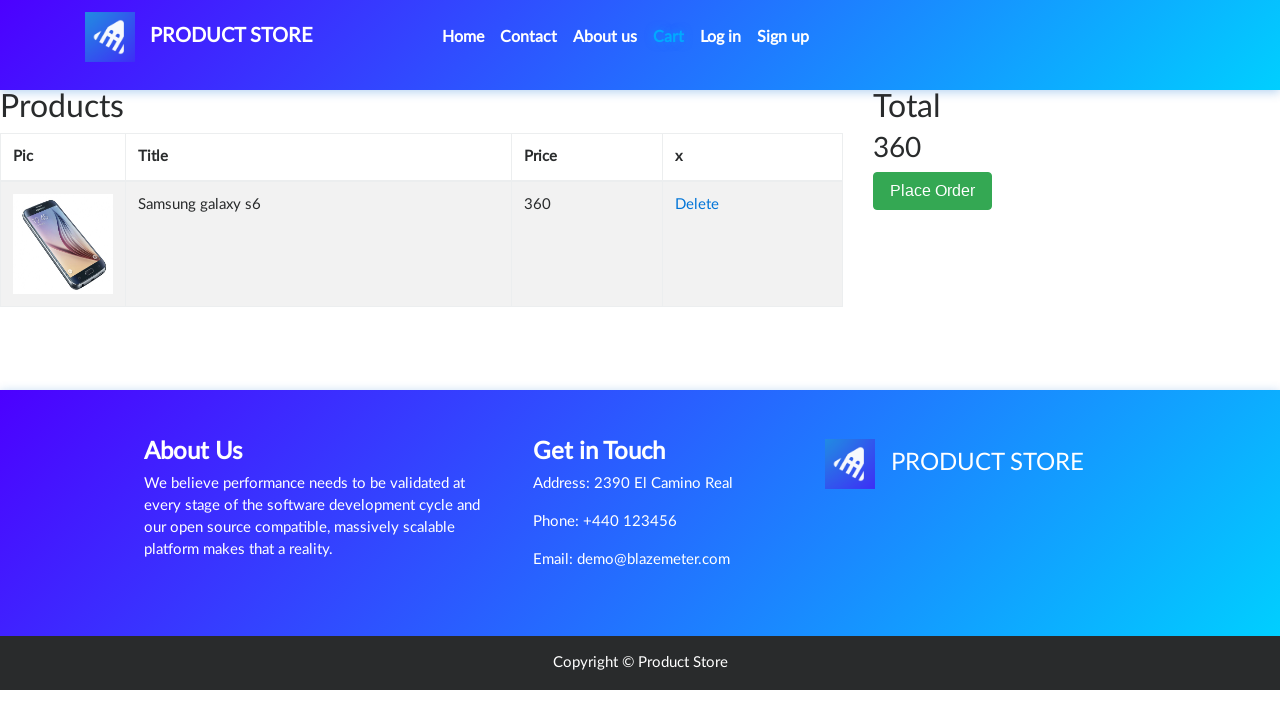

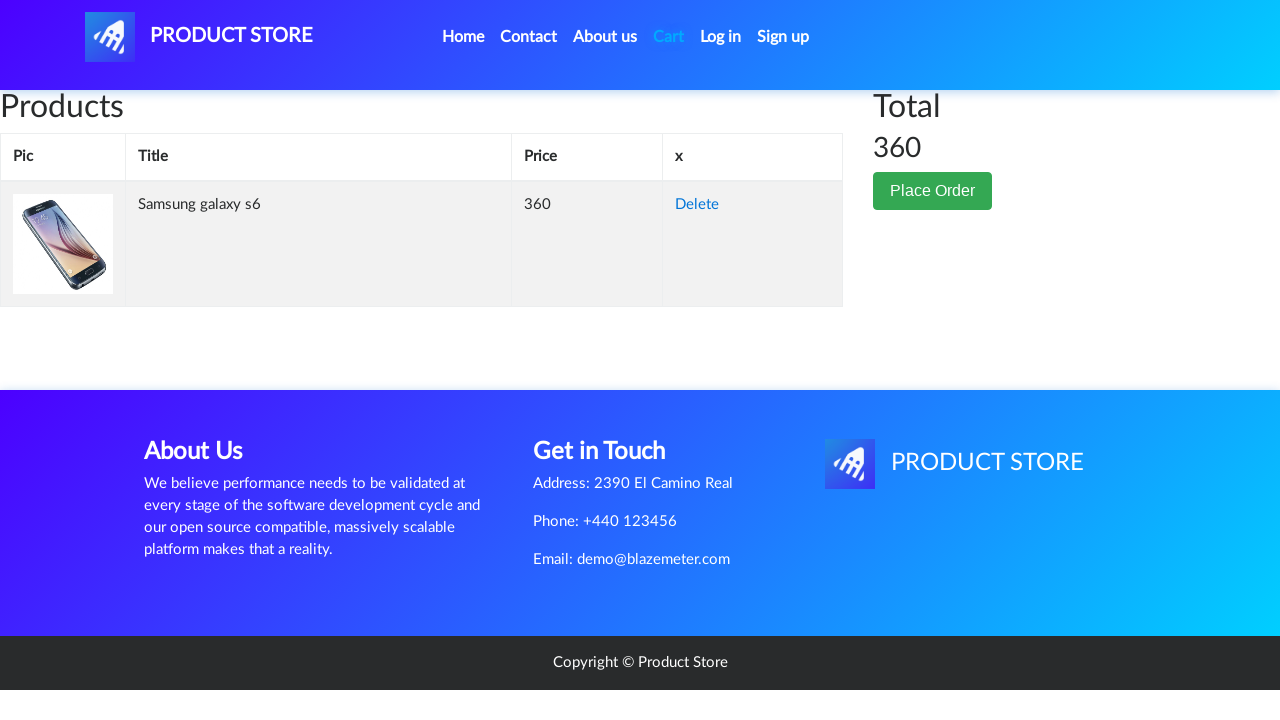